Tests drag and drop functionality on the jQuery UI droppable demo page by dragging an element and dropping it onto a target area within an iframe.

Starting URL: http://jqueryui.com/droppable

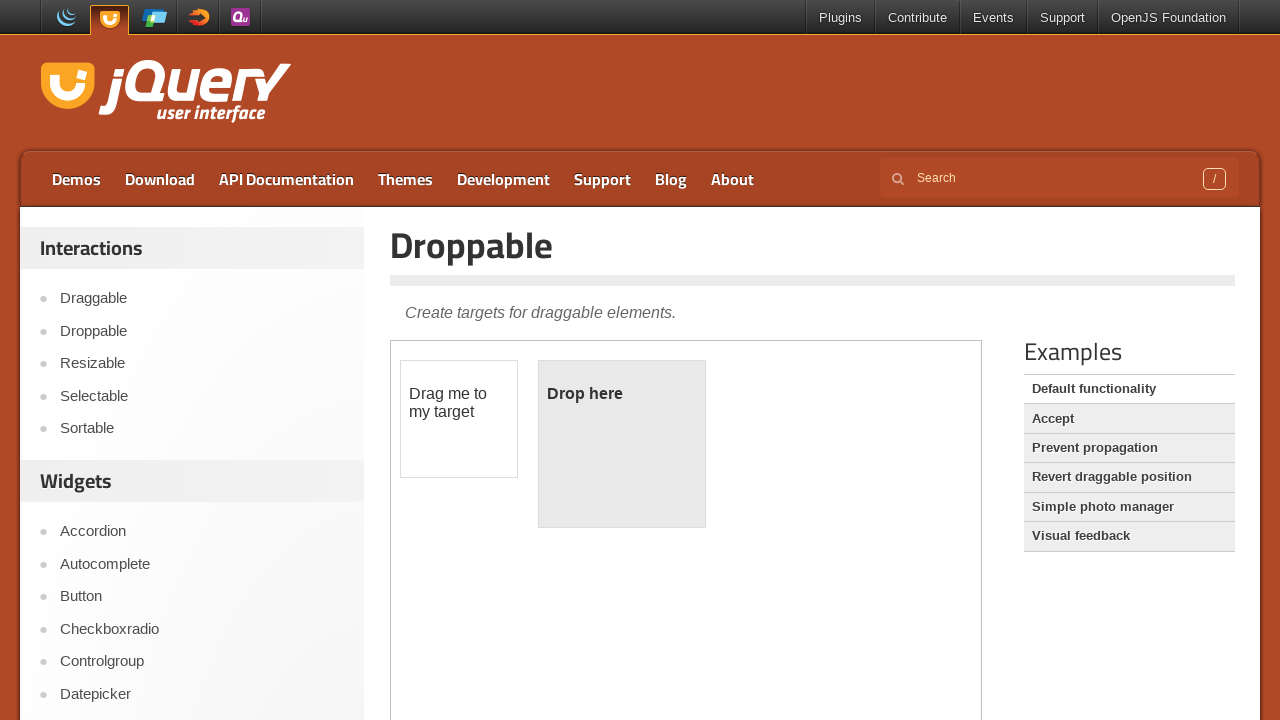

Located the demo iframe containing draggable and droppable elements
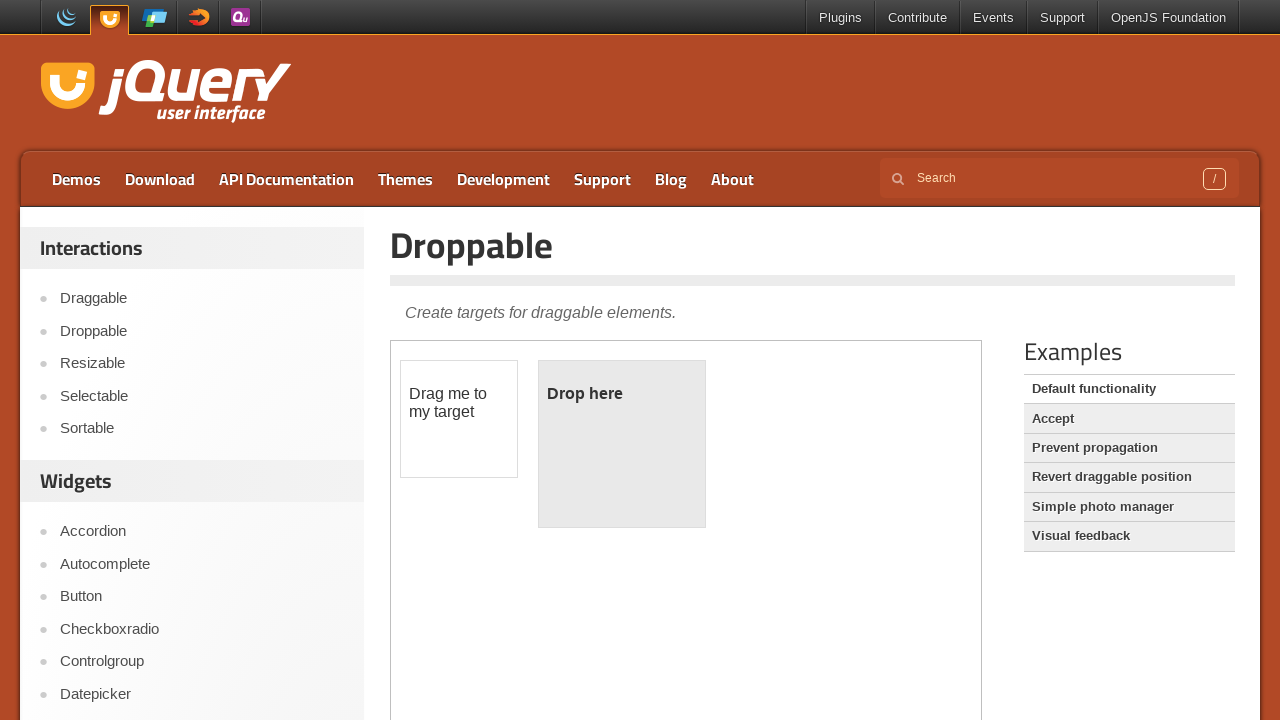

Located the draggable source element
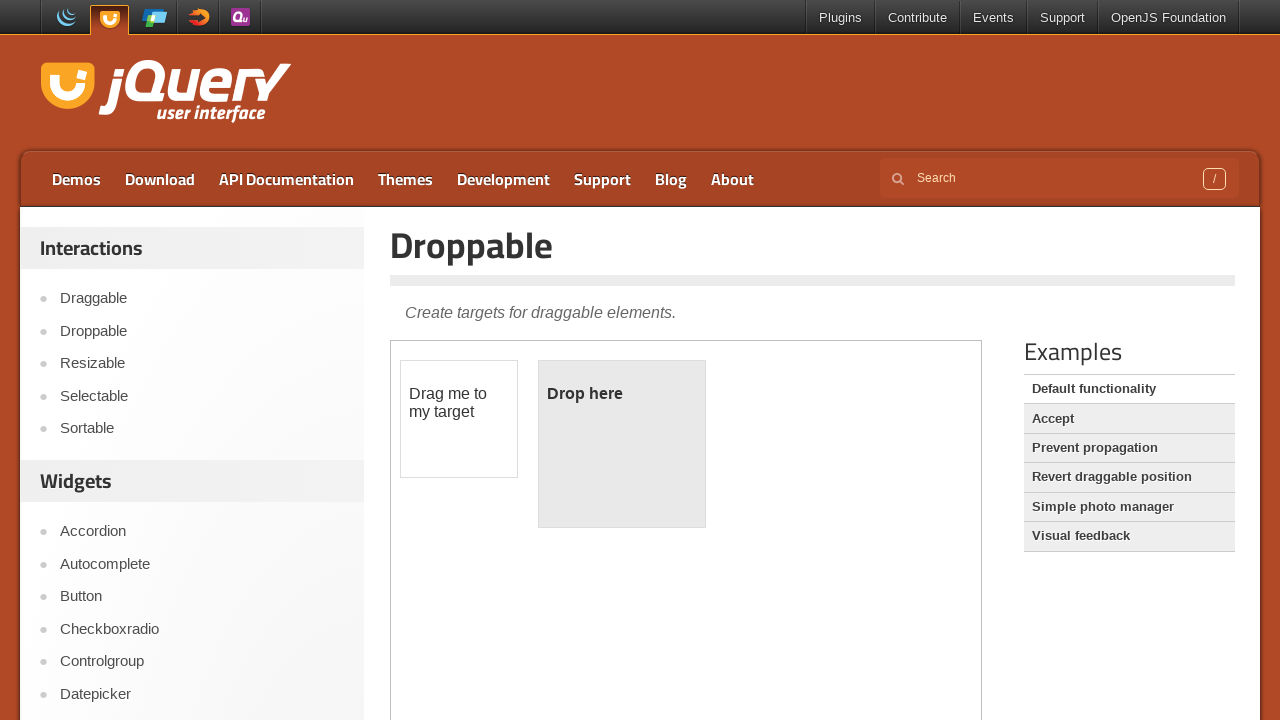

Located the droppable destination element
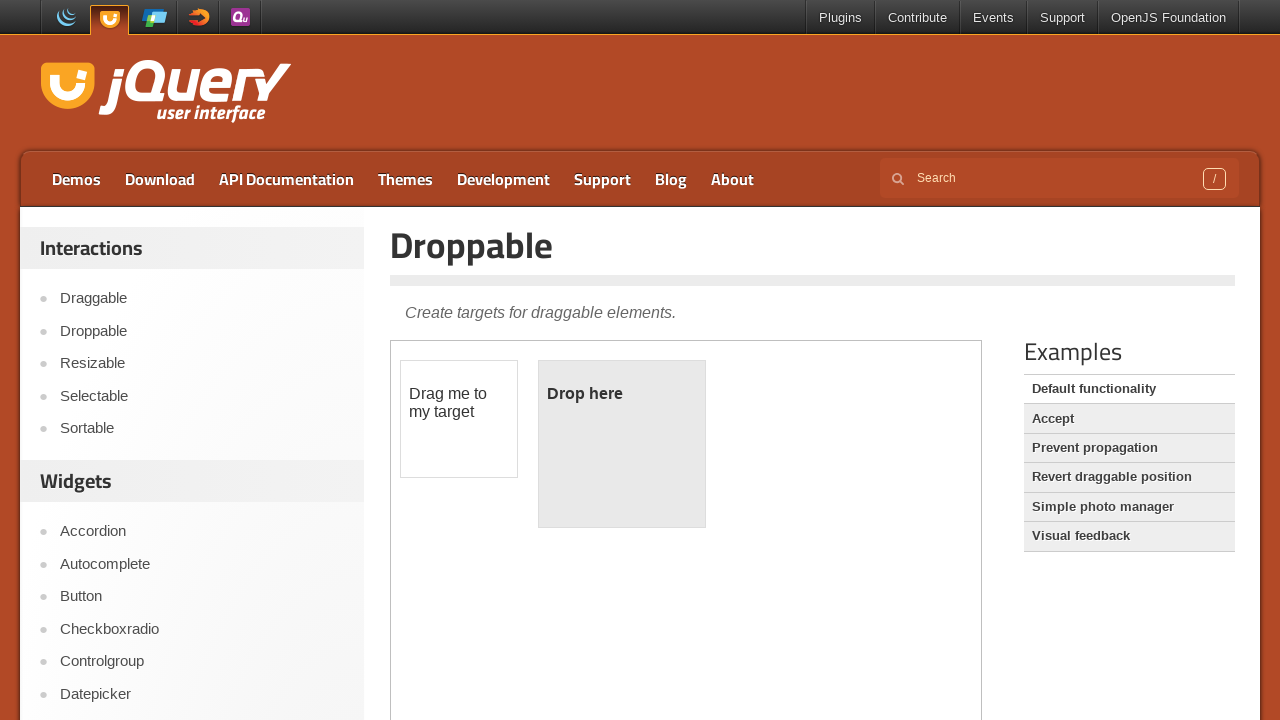

Dragged the source element and dropped it onto the destination element at (622, 444)
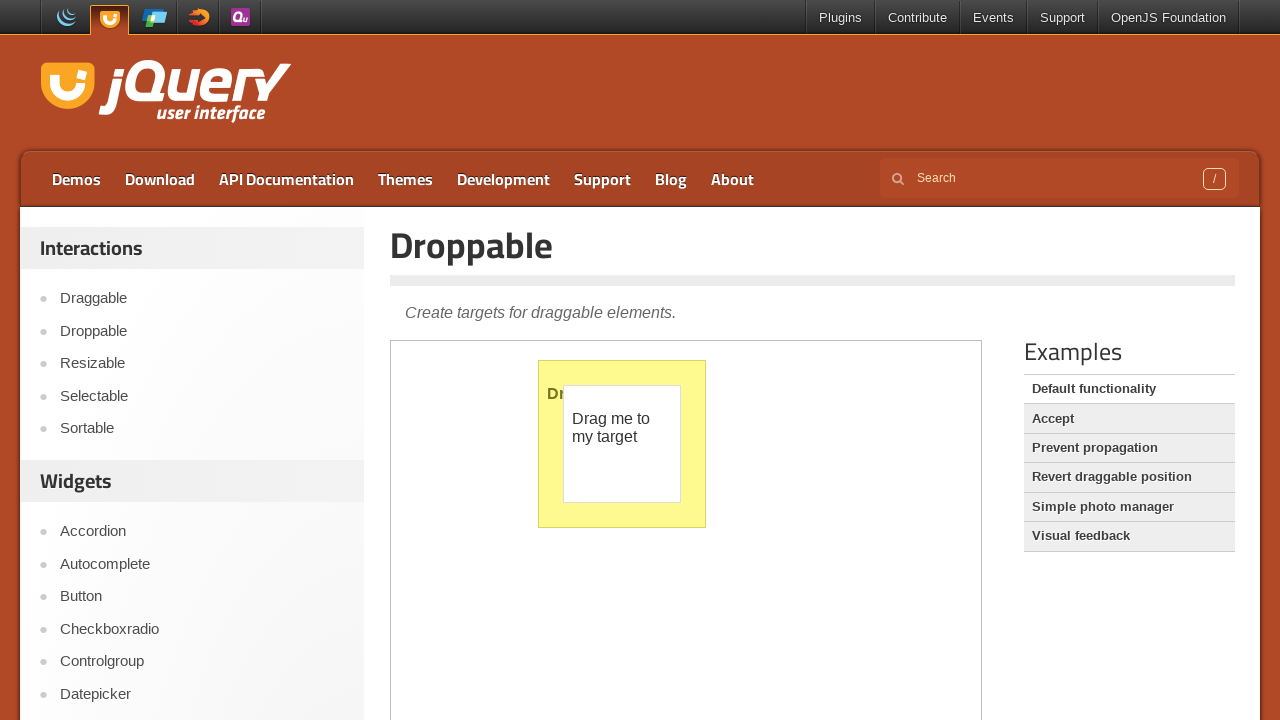

Verified that the drop was successful - droppable element now displays 'Dropped!'
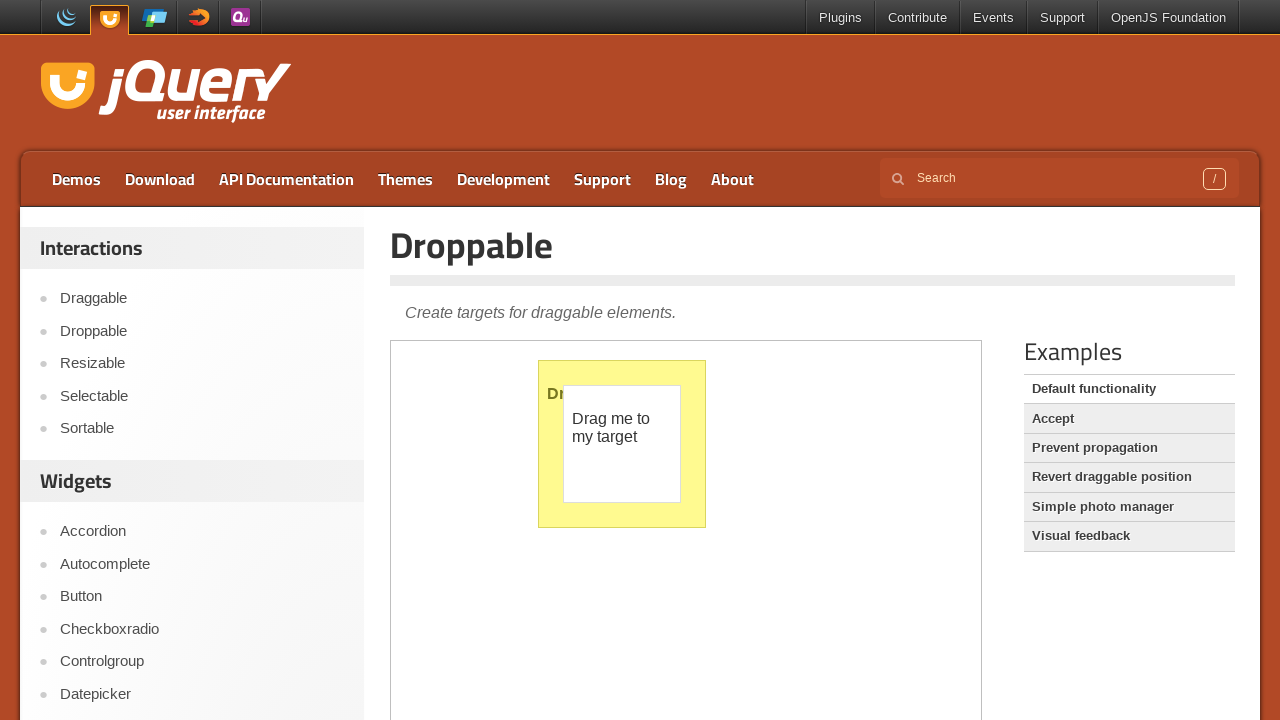

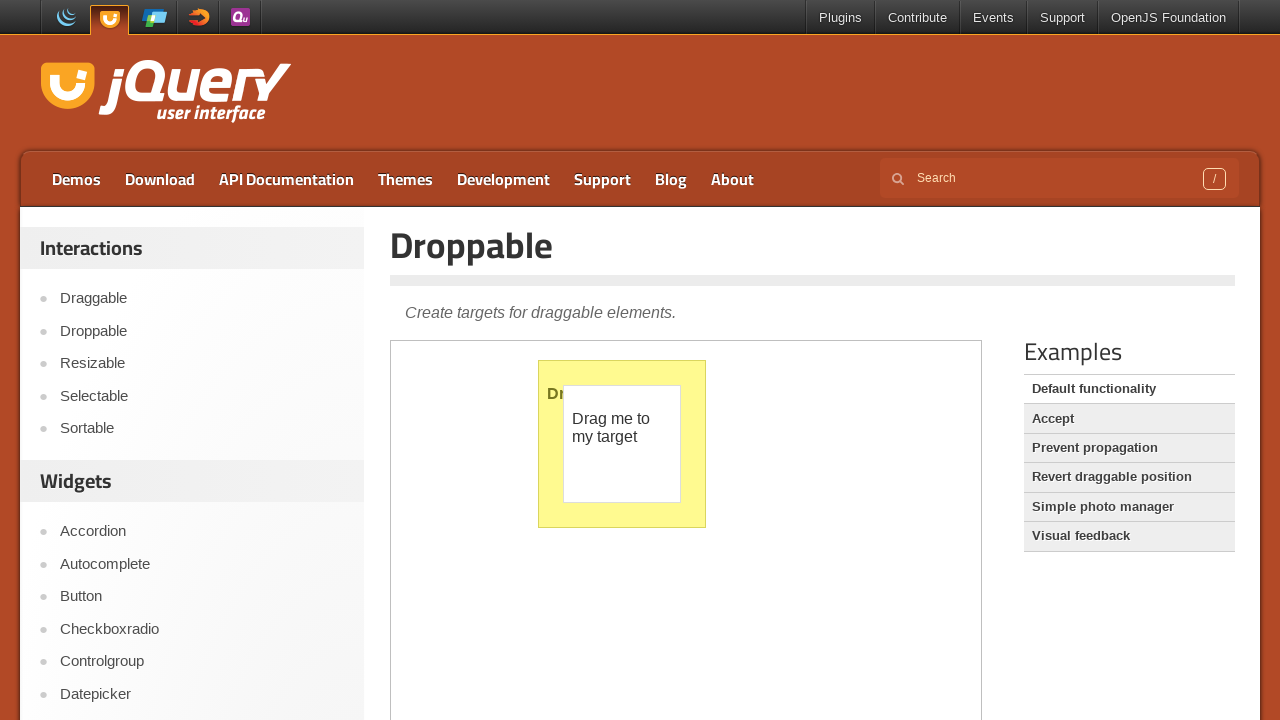